Navigates to Python.org and verifies that event information is displayed in the event widget

Starting URL: https://www.python.org

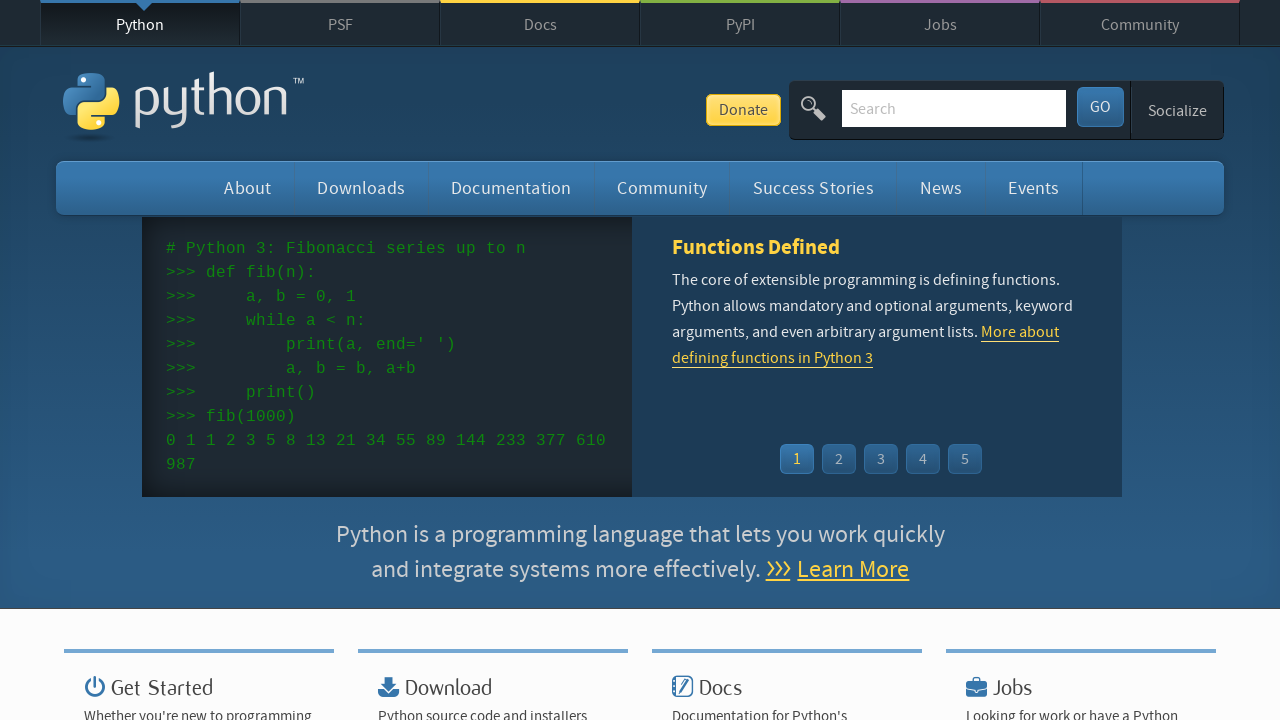

Navigated to https://www.python.org
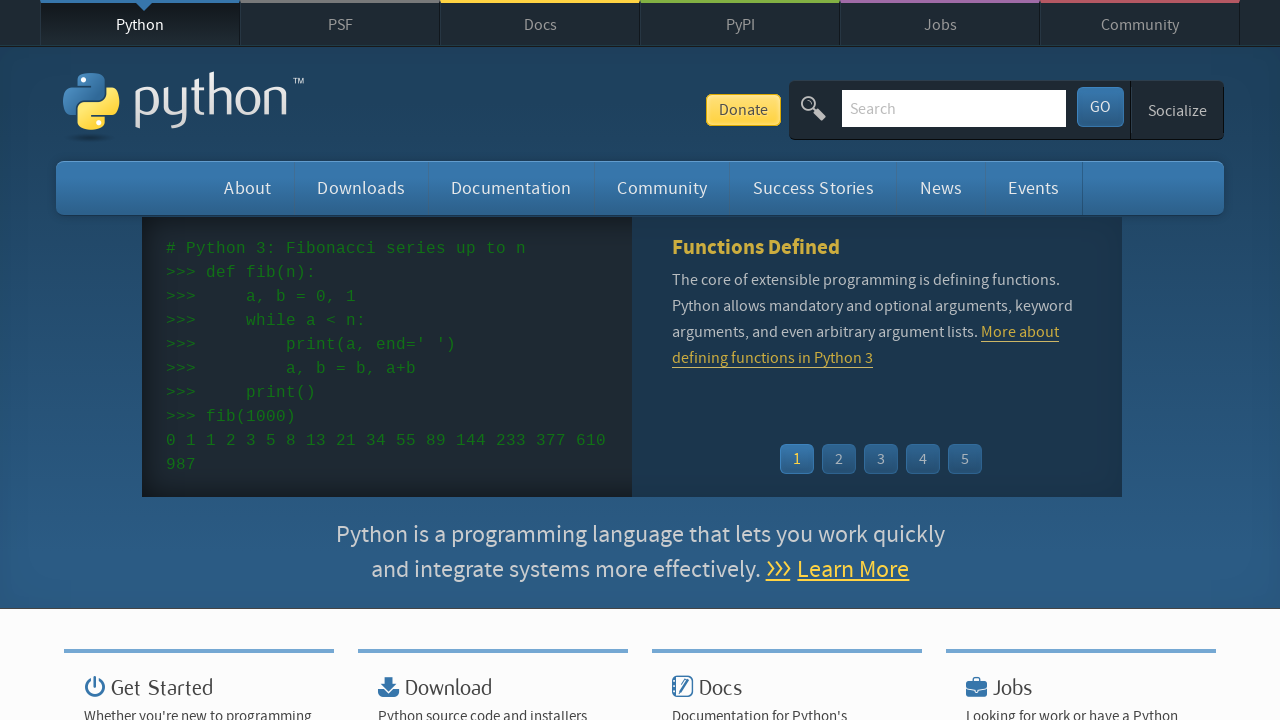

Event widget time element loaded
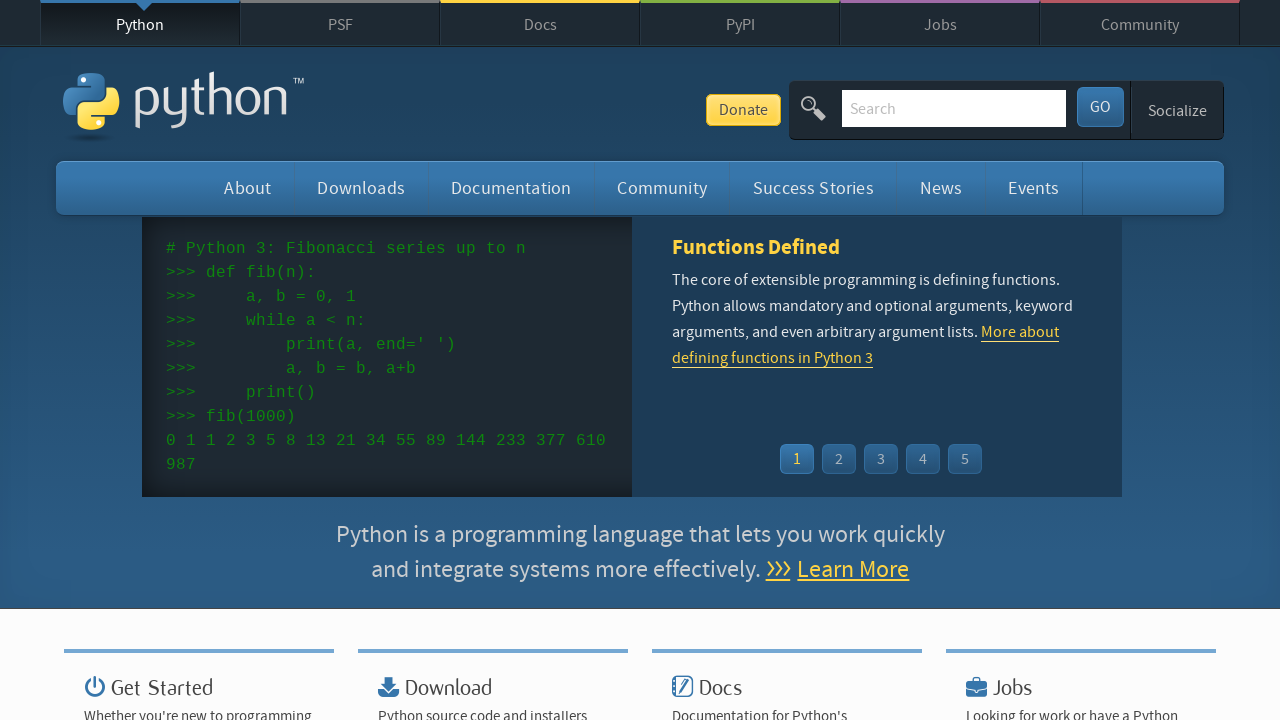

Event widget link element loaded - event information is displayed
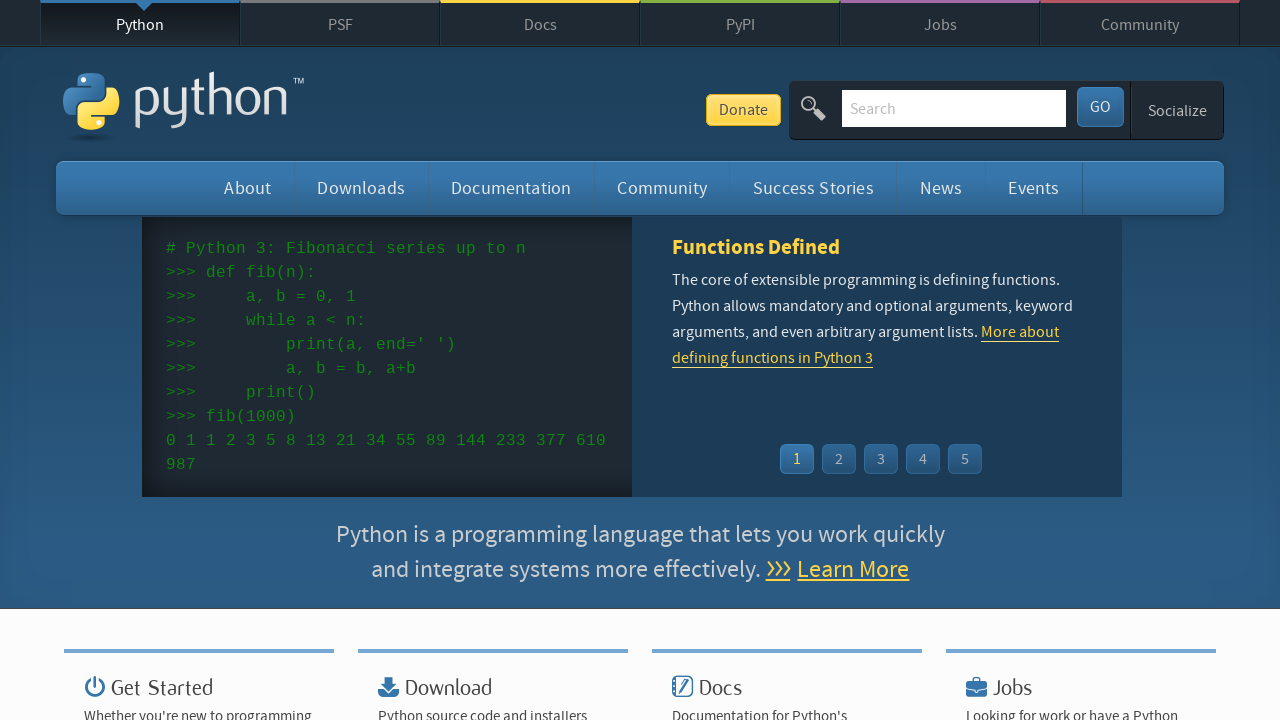

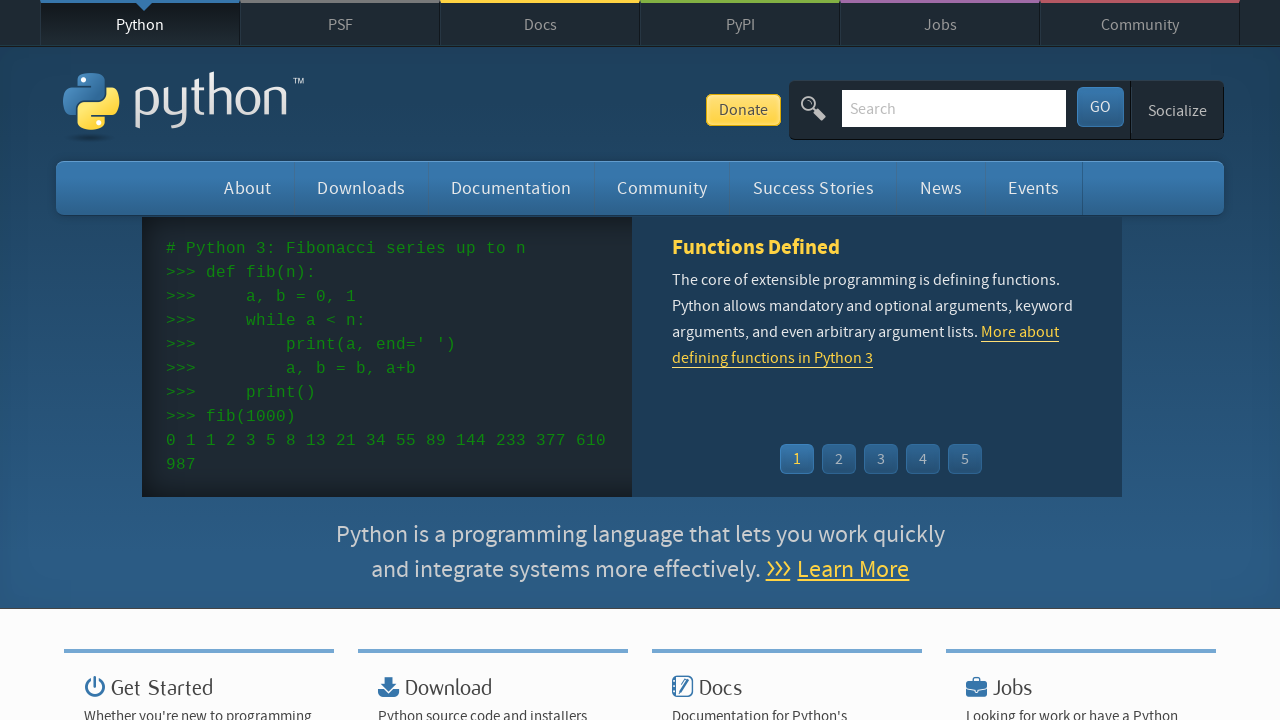